Tests jQuery UI sortable functionality by navigating to the sortable demo page and rearranging list items through drag and drop operations

Starting URL: https://jqueryui.com/droppable/

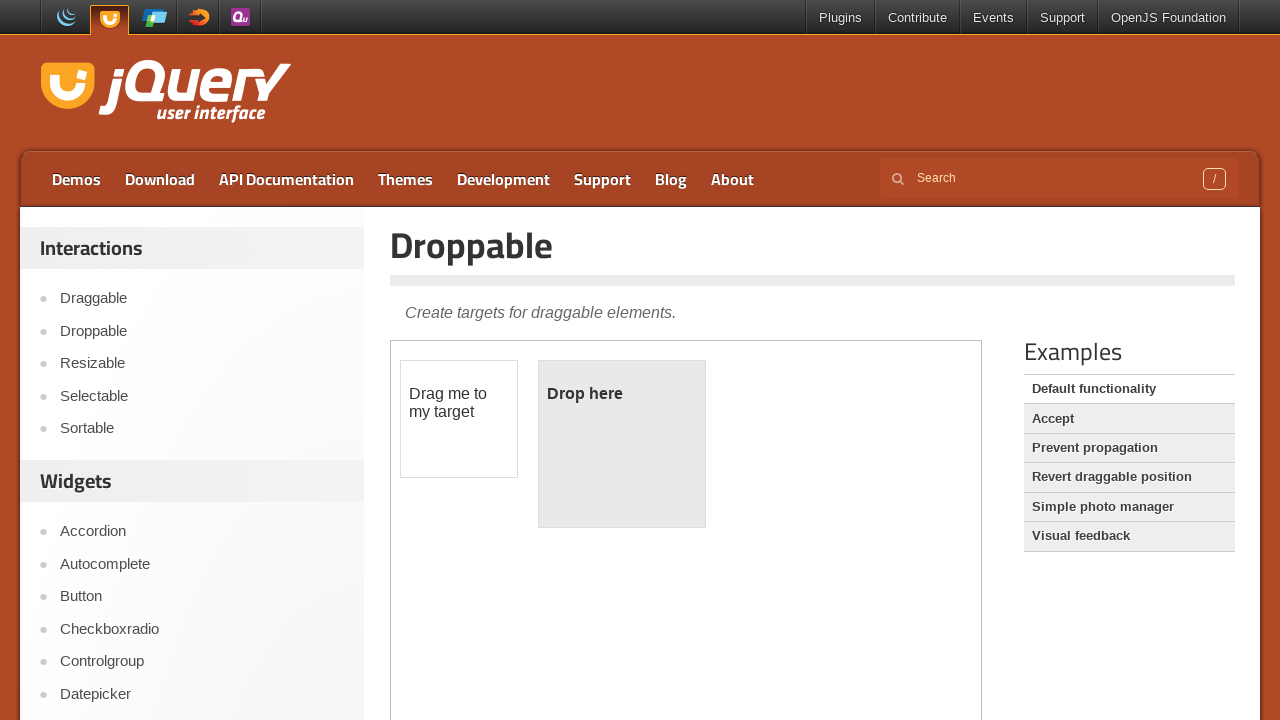

Clicked on Sortable link to navigate to sortable demo page at (202, 429) on xpath=//a[text()='Sortable']
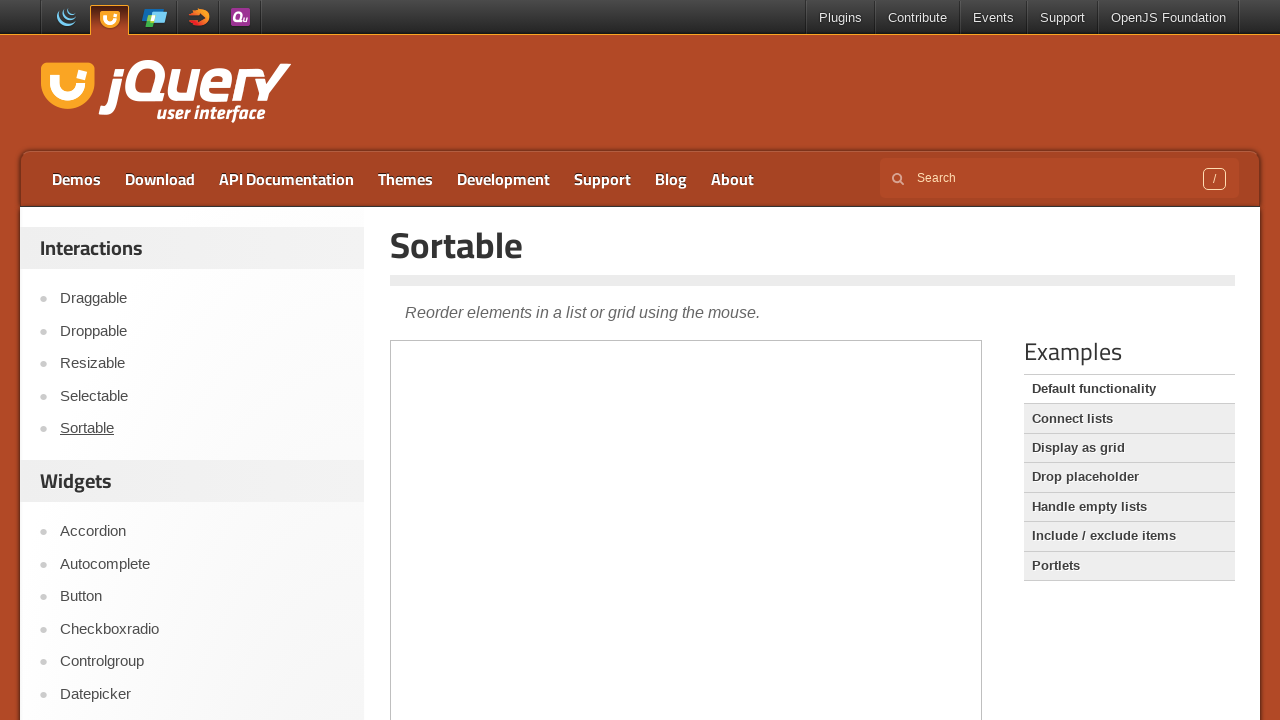

Scrolled down the page (scroll 1/7)
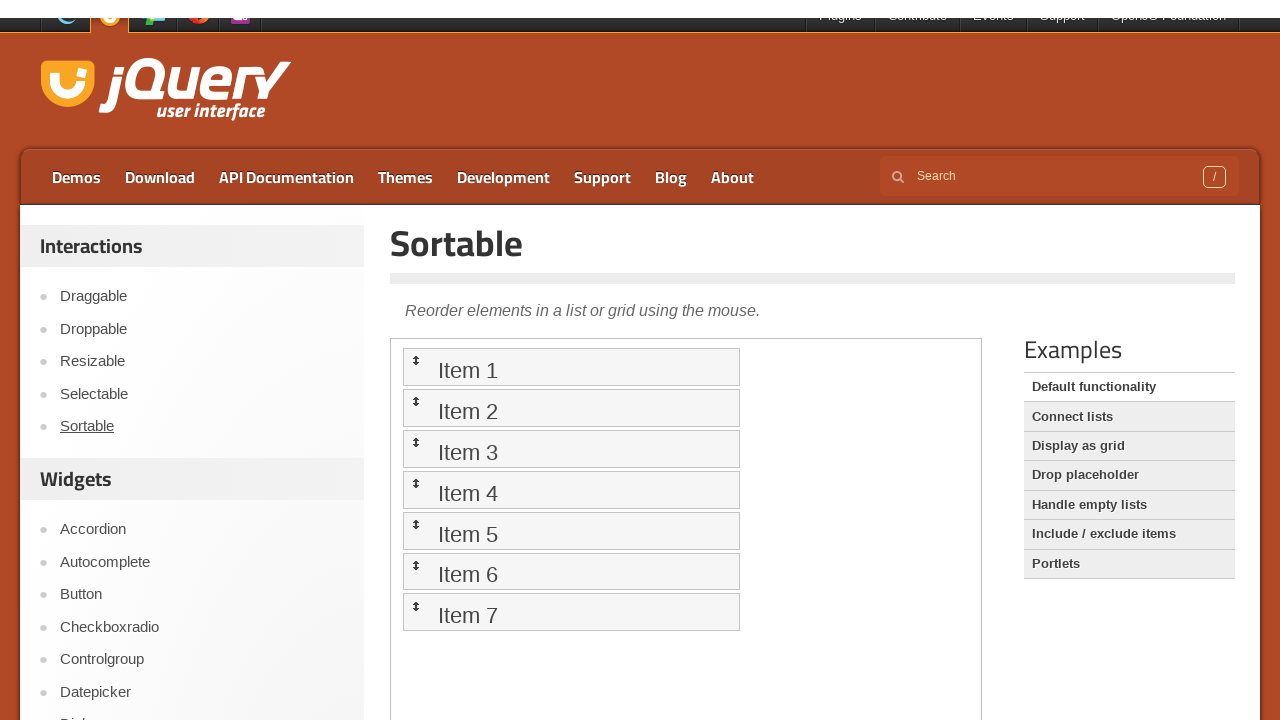

Scrolled down the page (scroll 2/7)
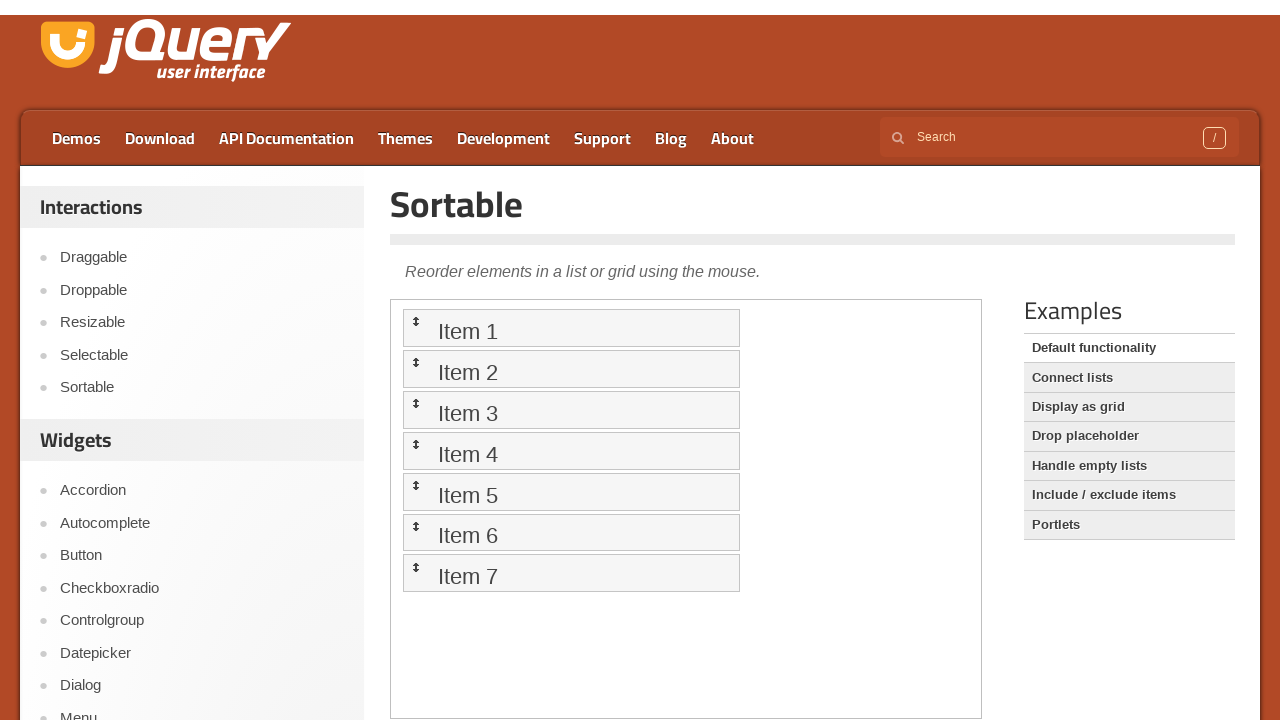

Scrolled down the page (scroll 3/7)
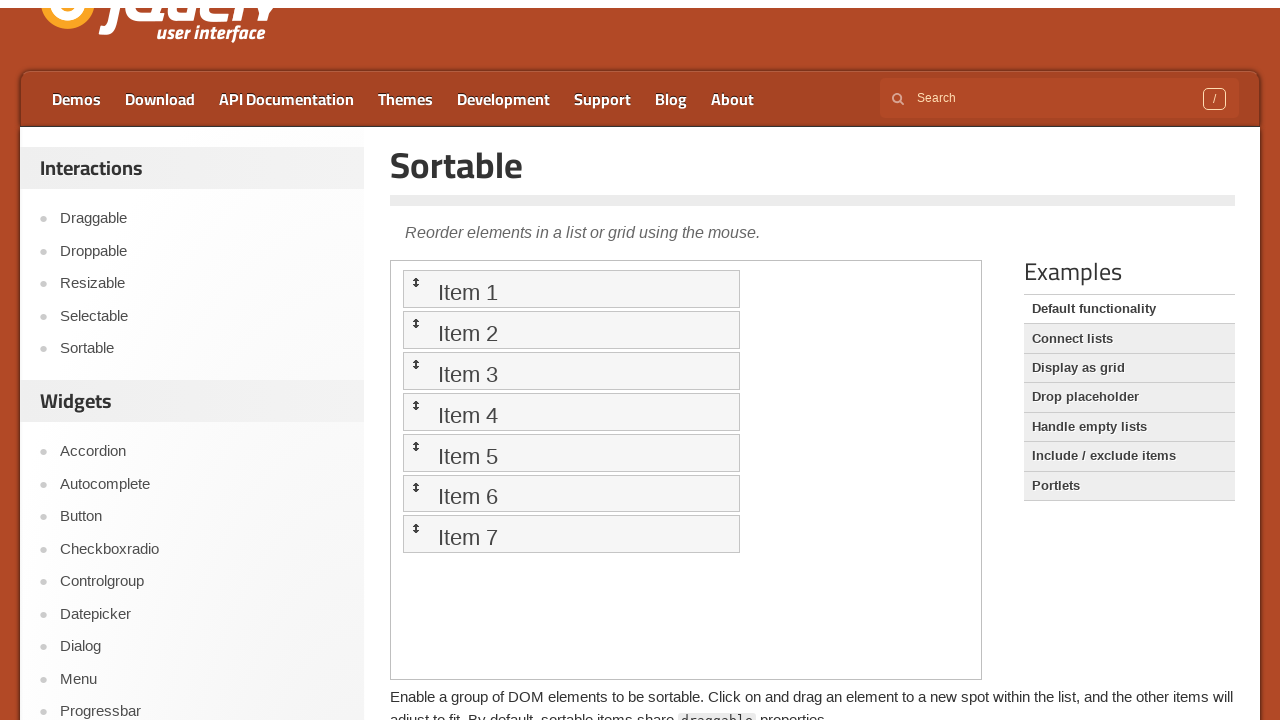

Scrolled down the page (scroll 4/7)
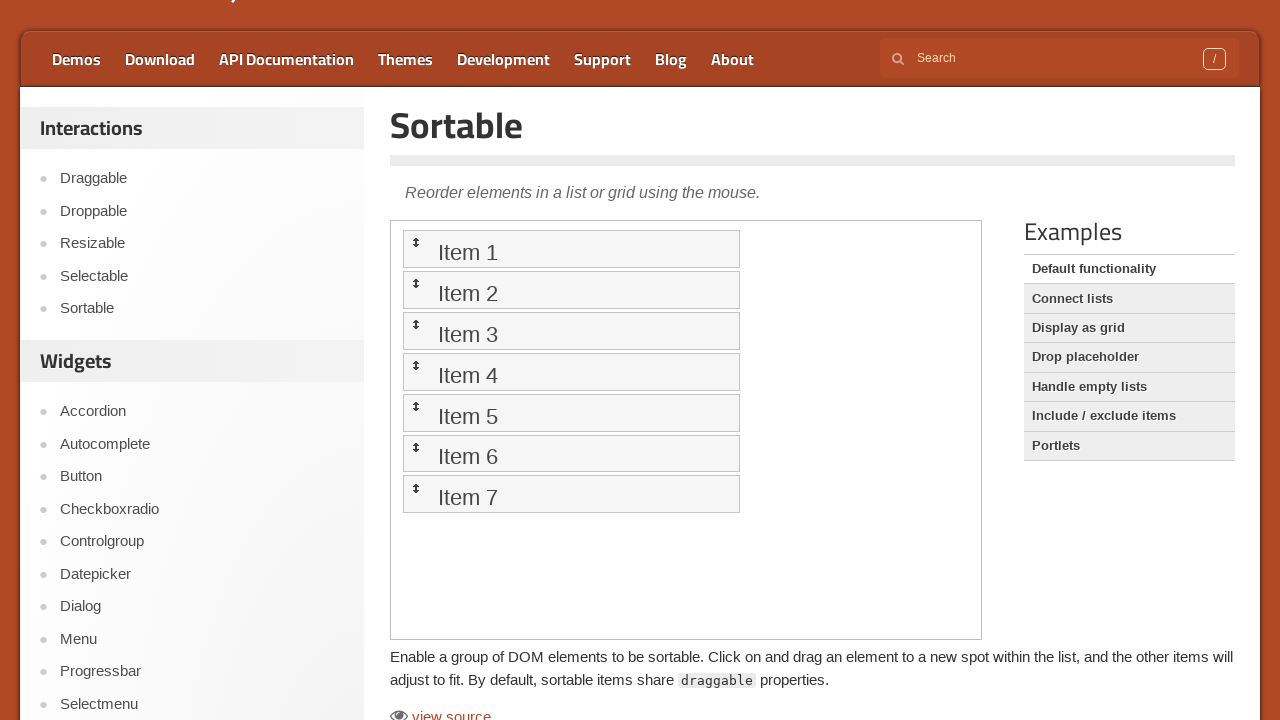

Scrolled down the page (scroll 5/7)
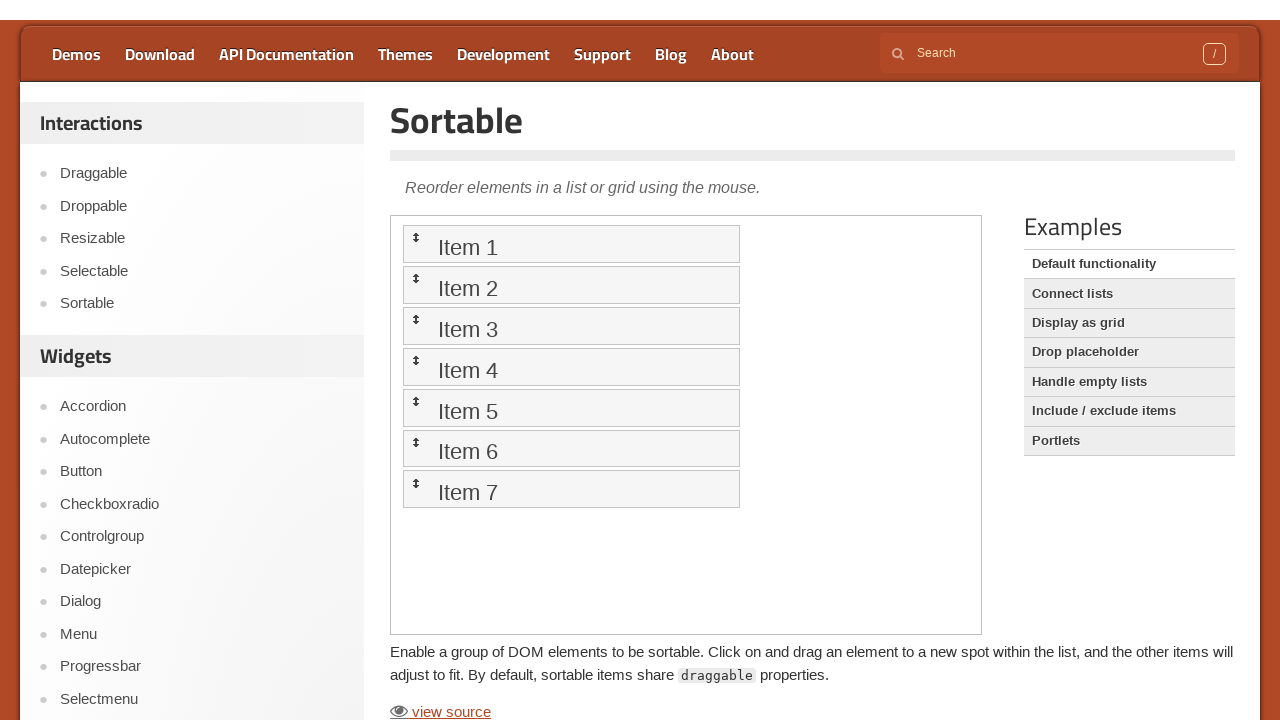

Scrolled down the page (scroll 6/7)
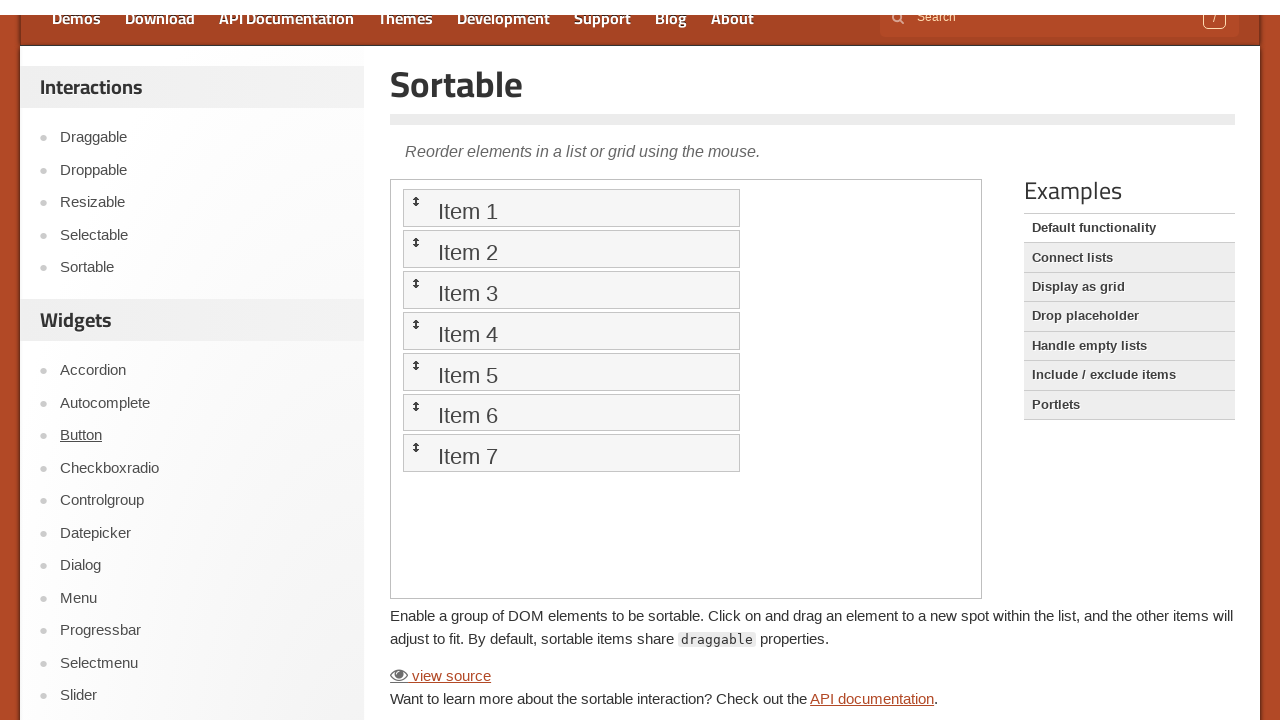

Scrolled down the page (scroll 7/7)
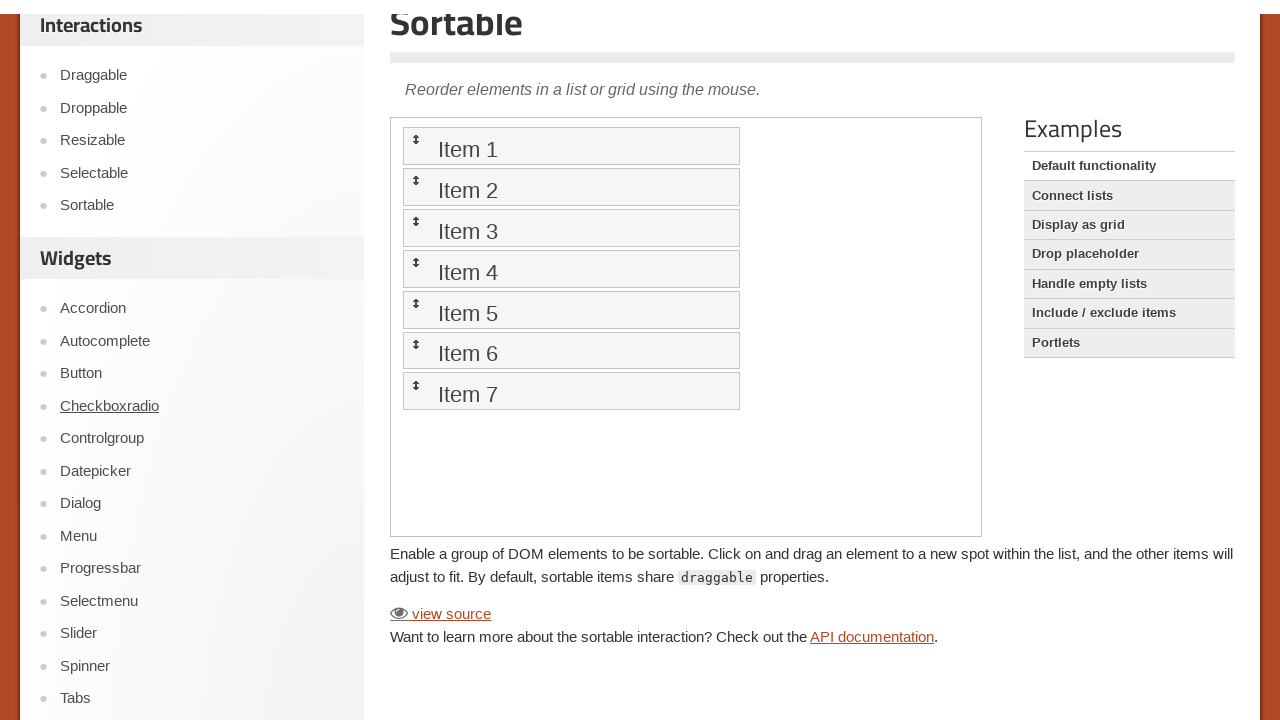

Located and switched to demo iframe
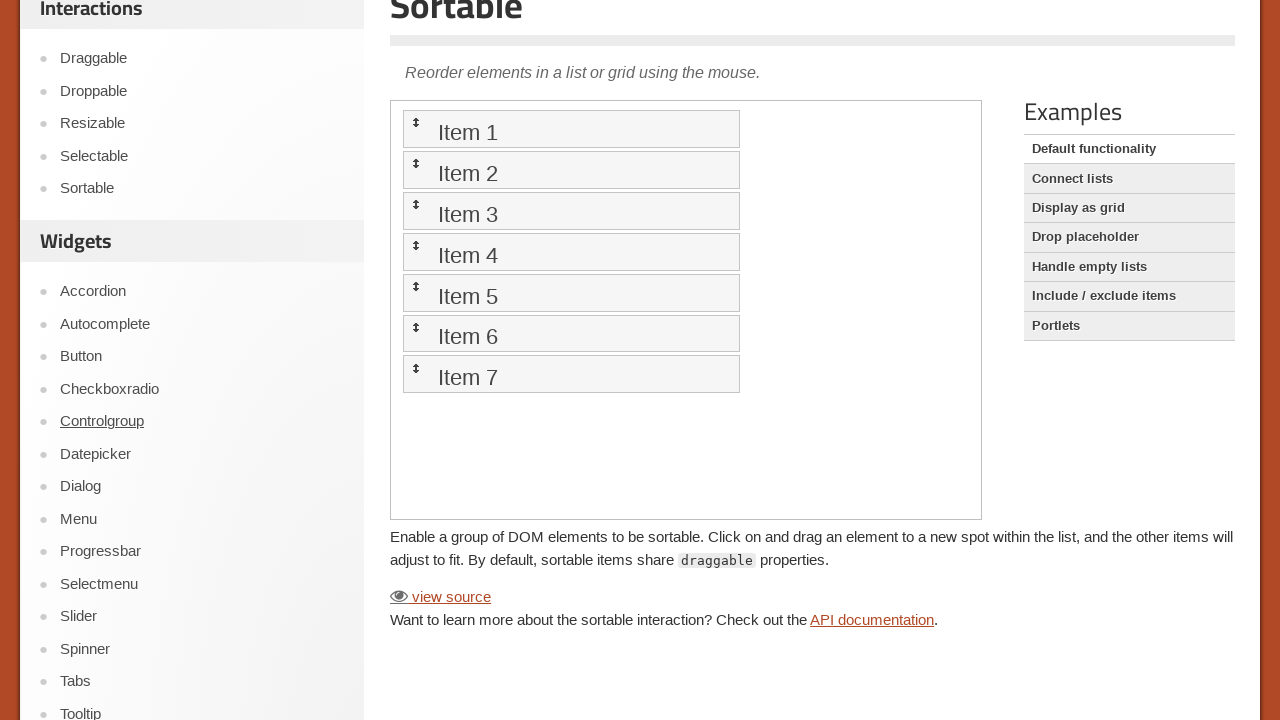

Dragged 7th list item to position 1 at (571, 129)
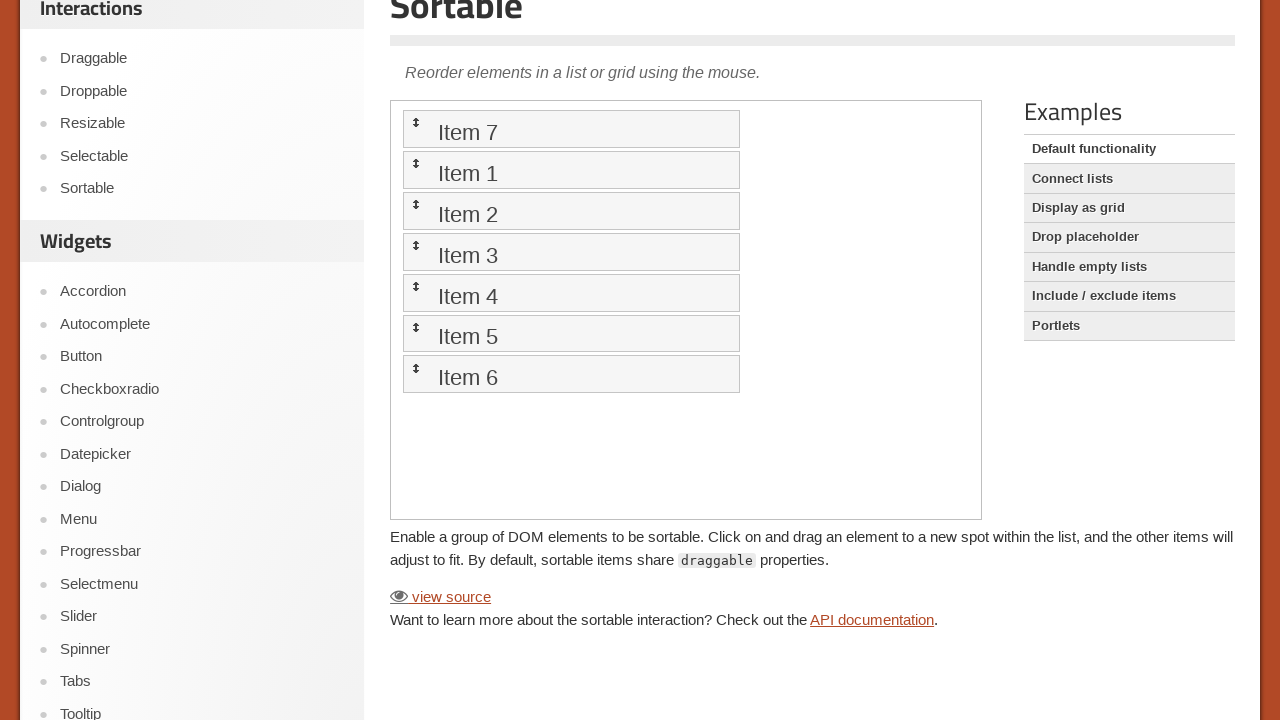

Dragged 7th list item to position 2 at (571, 170)
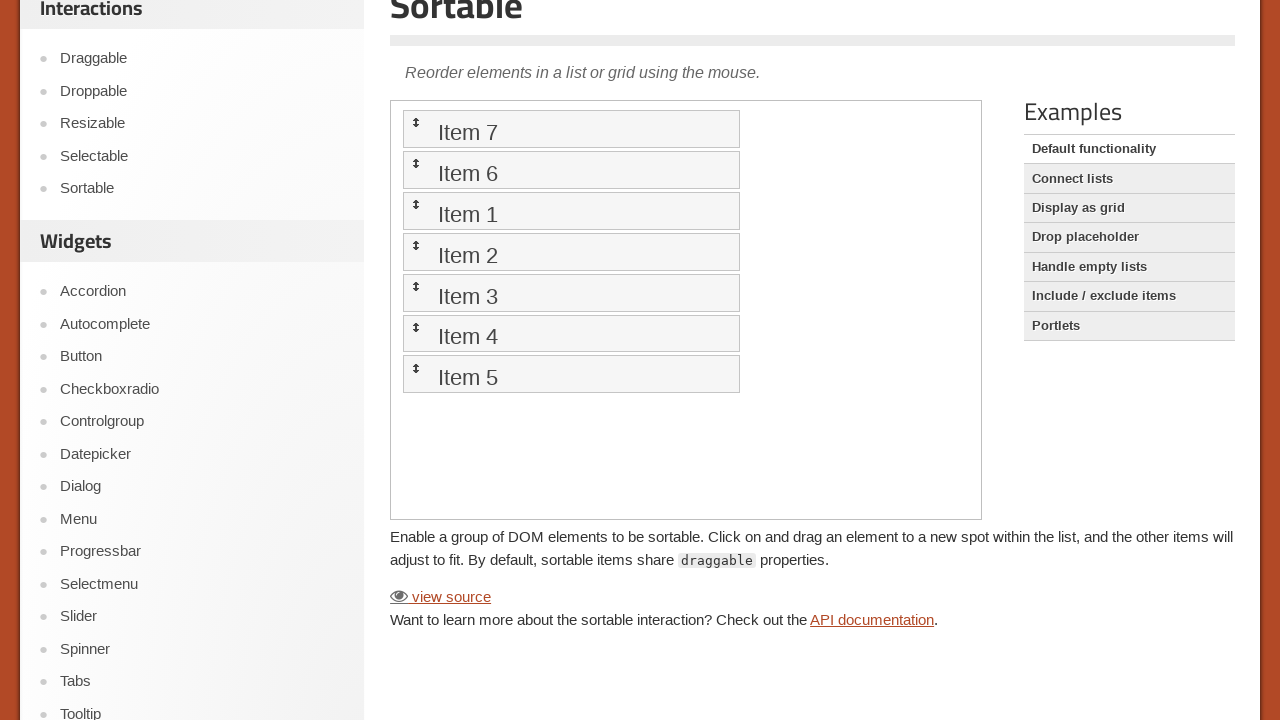

Dragged 7th list item to position 3 at (571, 211)
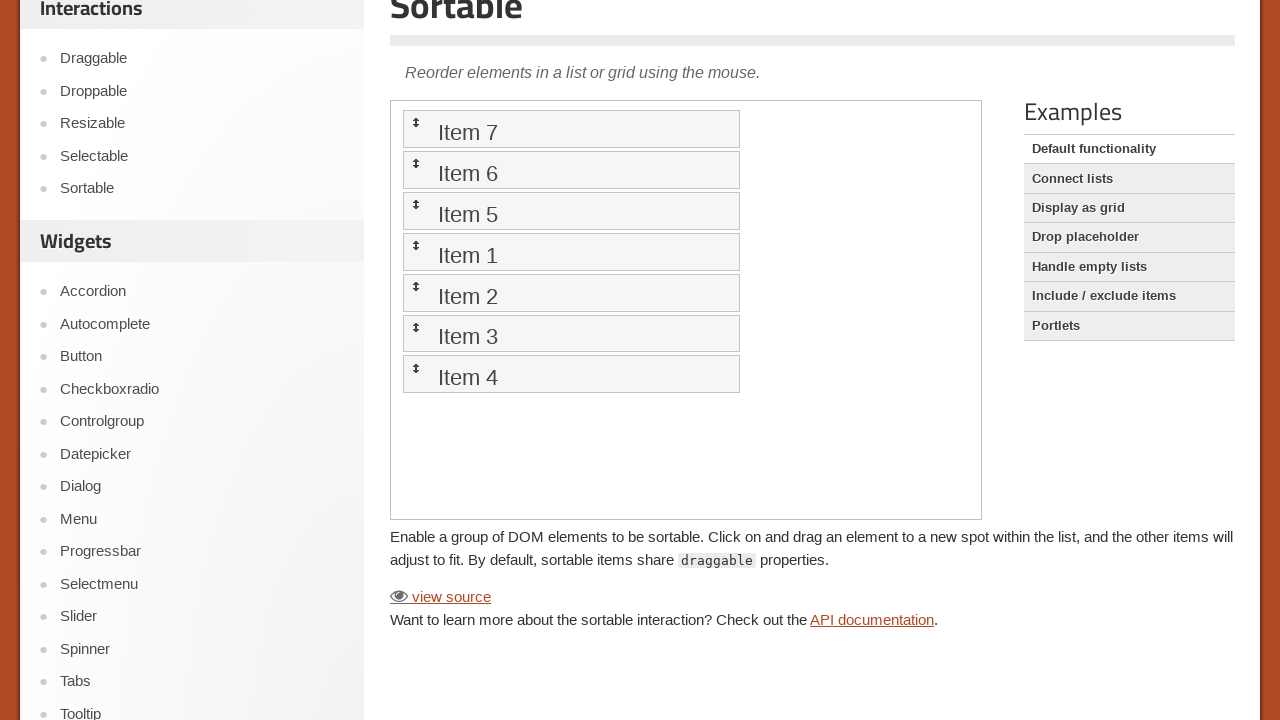

Dragged 7th list item to position 4 at (571, 252)
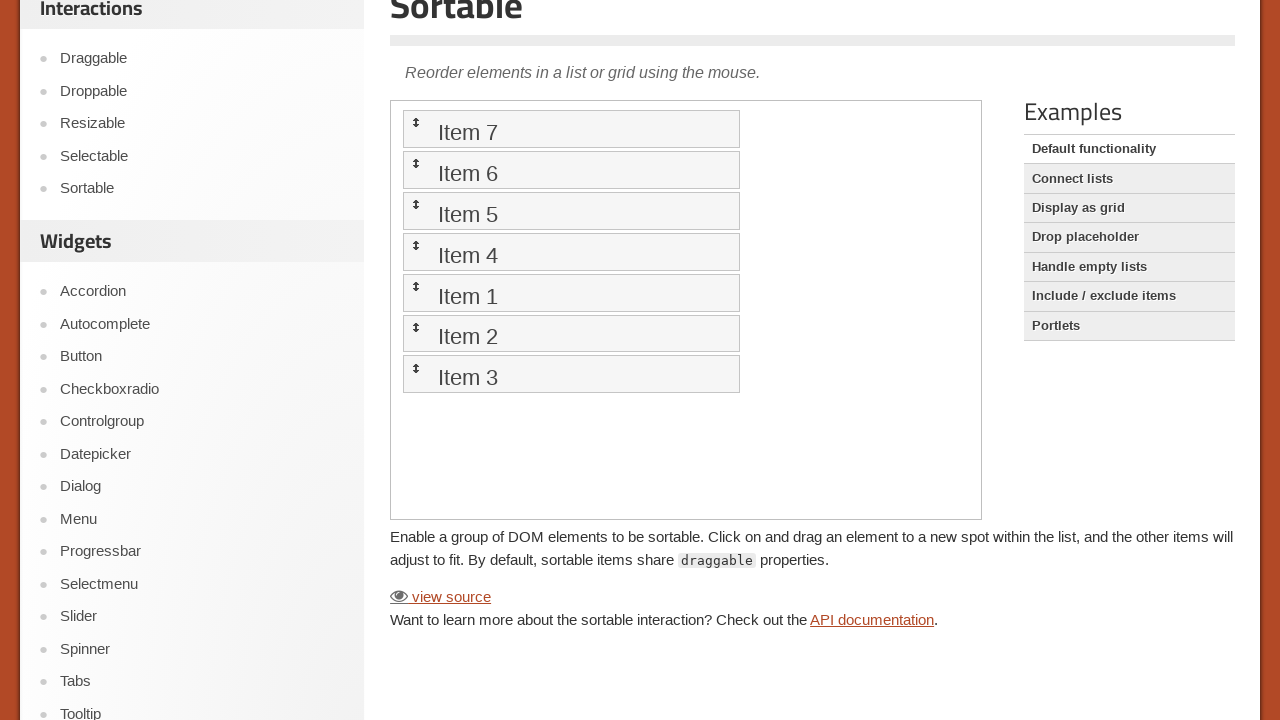

Dragged 7th list item to position 5 at (571, 292)
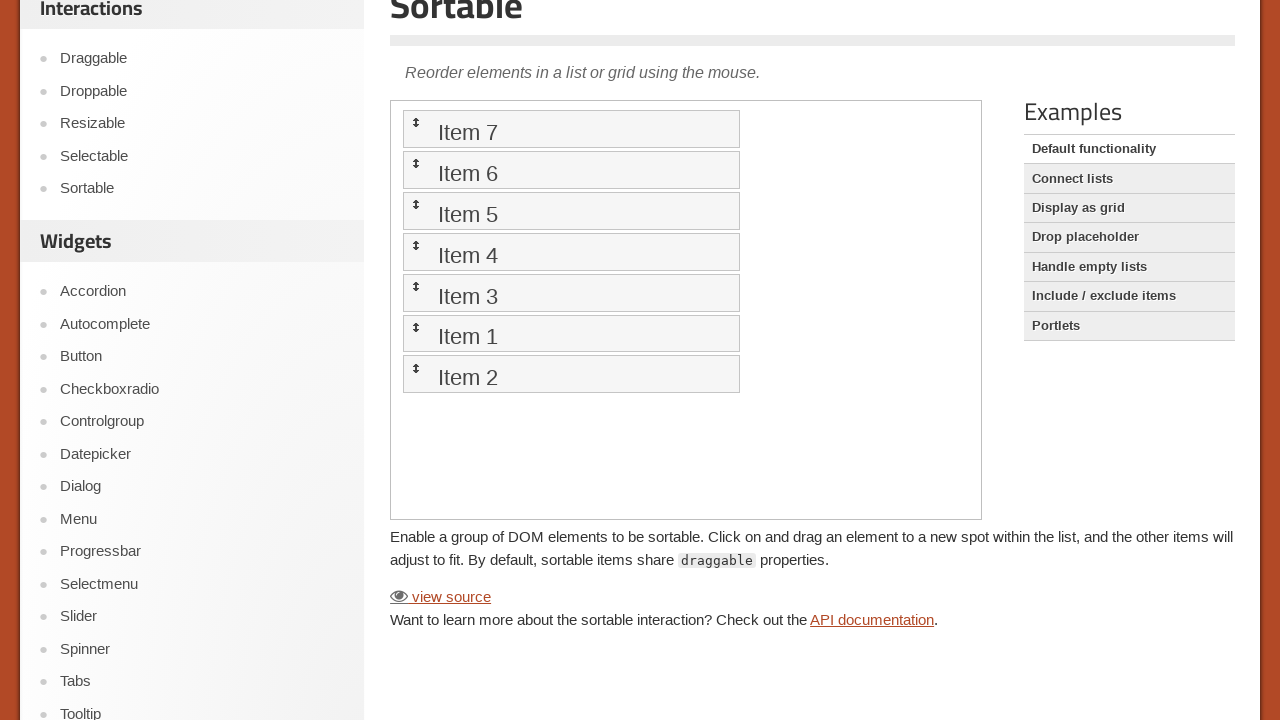

Dragged 7th list item to position 6 at (571, 333)
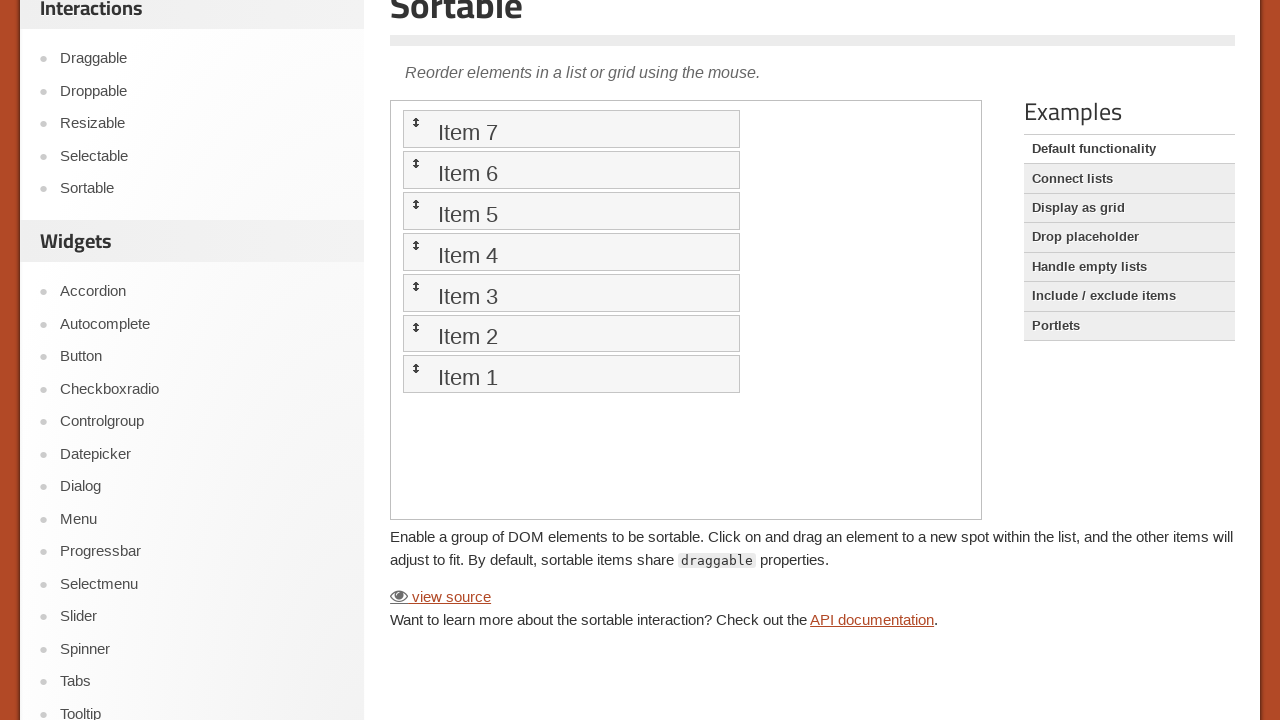

Dragged 7th list item to position 7 at (571, 374)
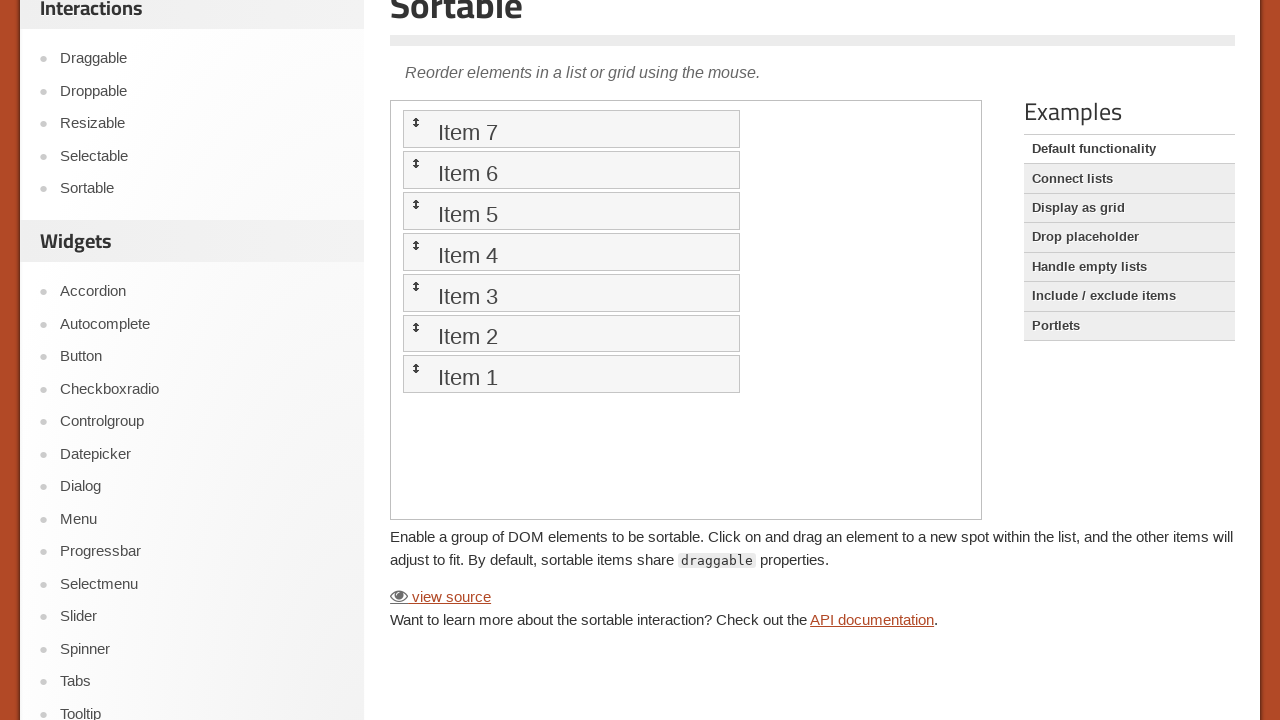

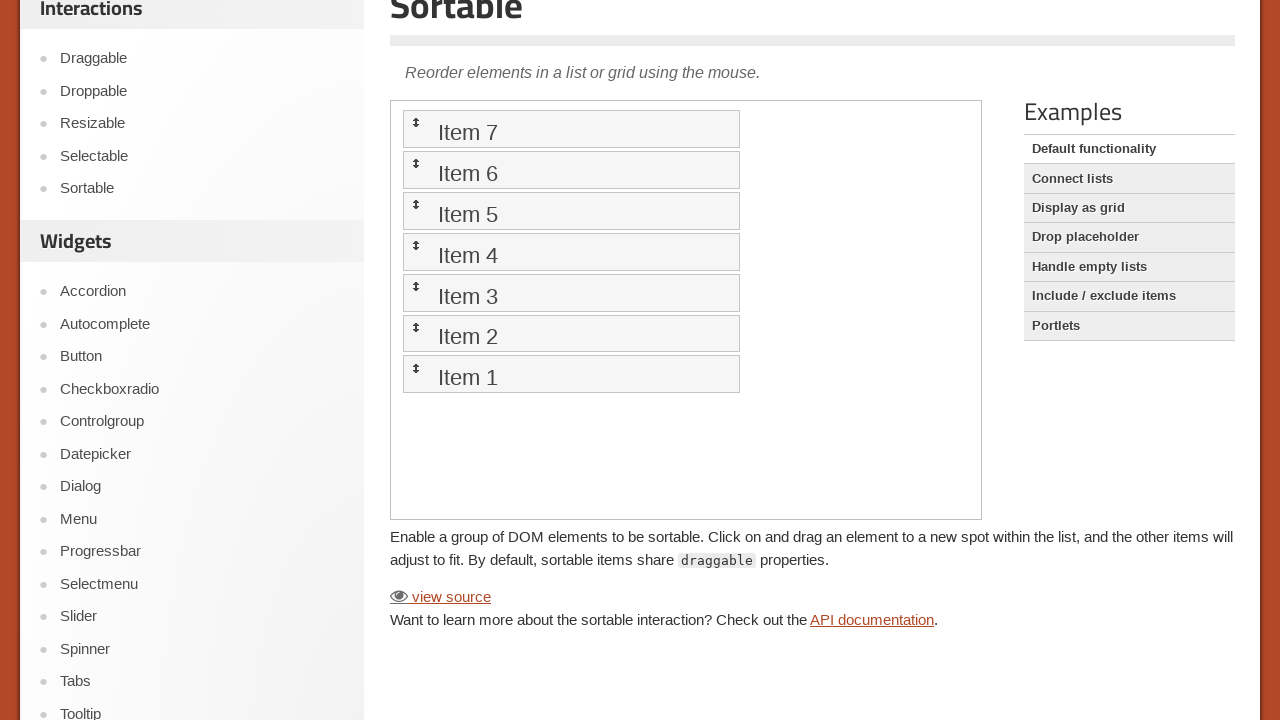